Tests that todo data persists after page reload

Starting URL: https://demo.playwright.dev/todomvc

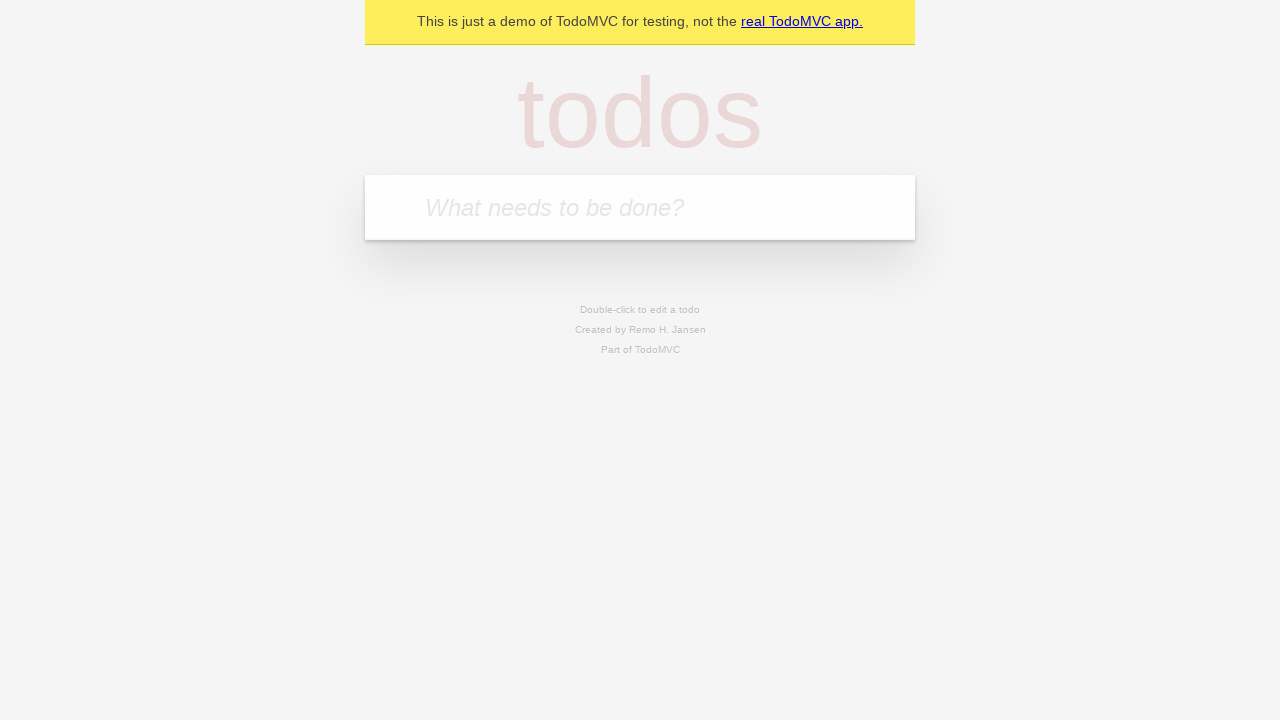

Filled todo input with 'buy some cheese' on internal:attr=[placeholder="What needs to be done?"i]
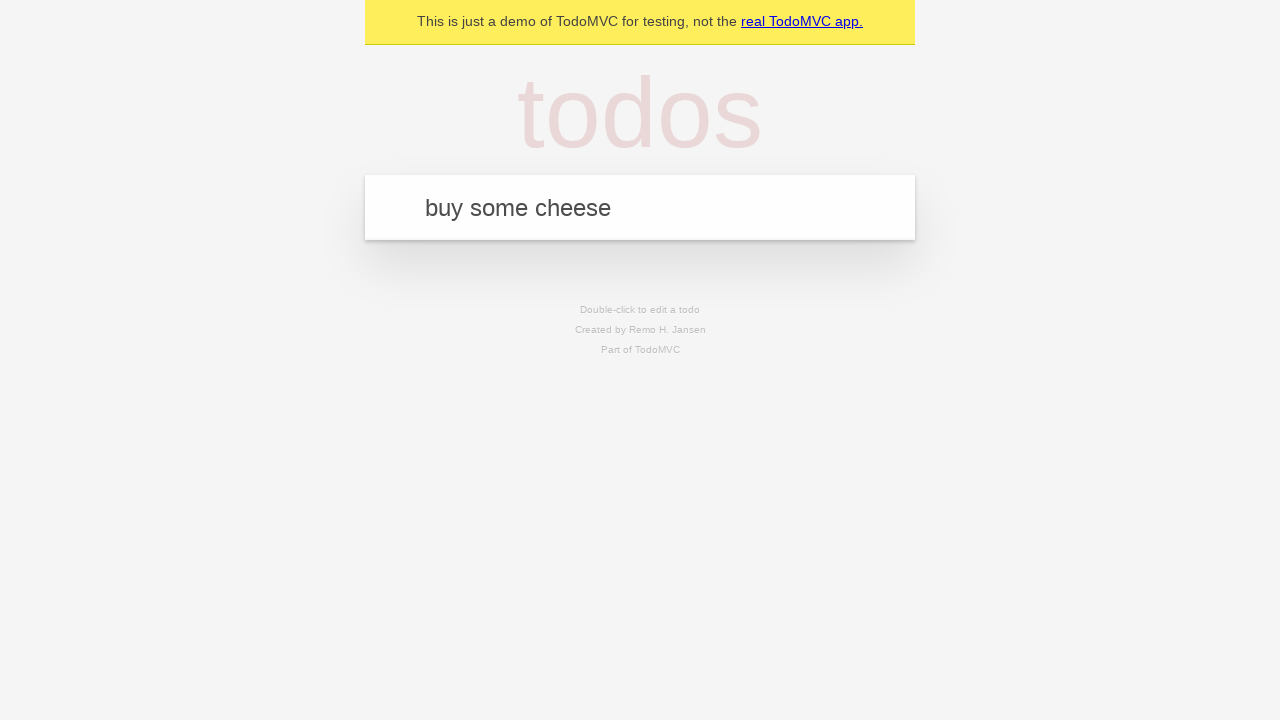

Pressed Enter to add first todo item on internal:attr=[placeholder="What needs to be done?"i]
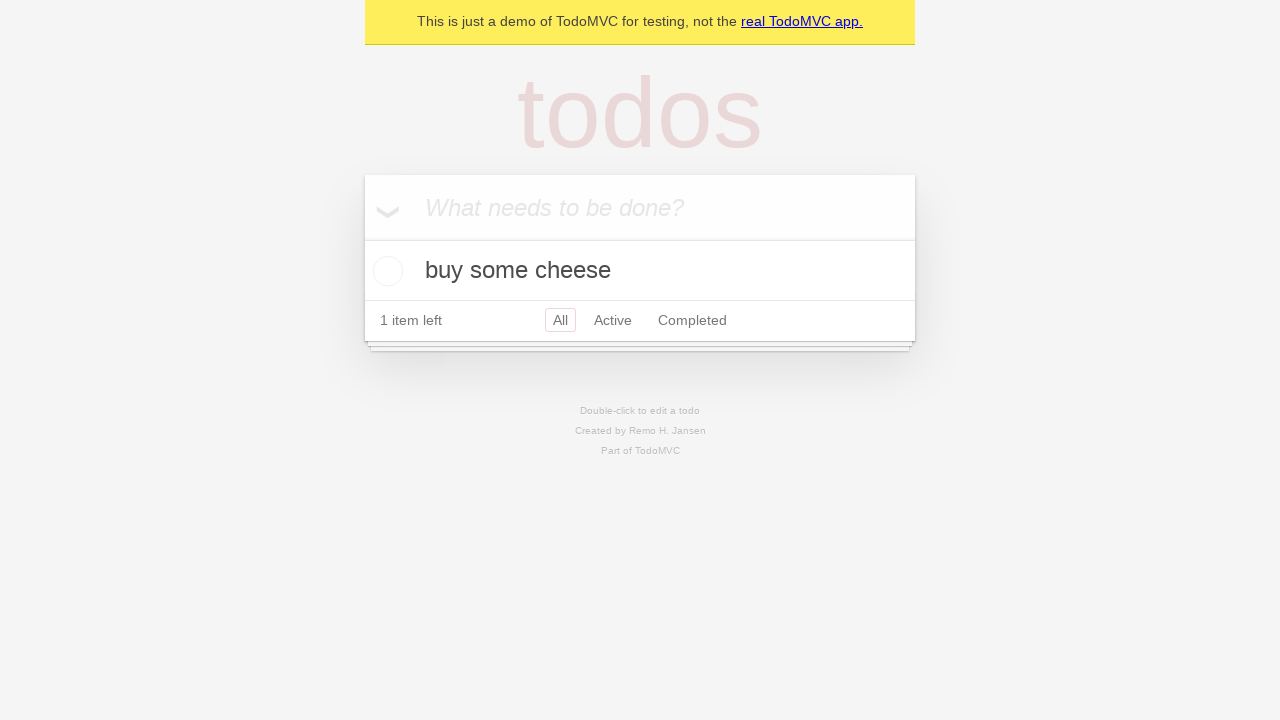

Filled todo input with 'feed the cat' on internal:attr=[placeholder="What needs to be done?"i]
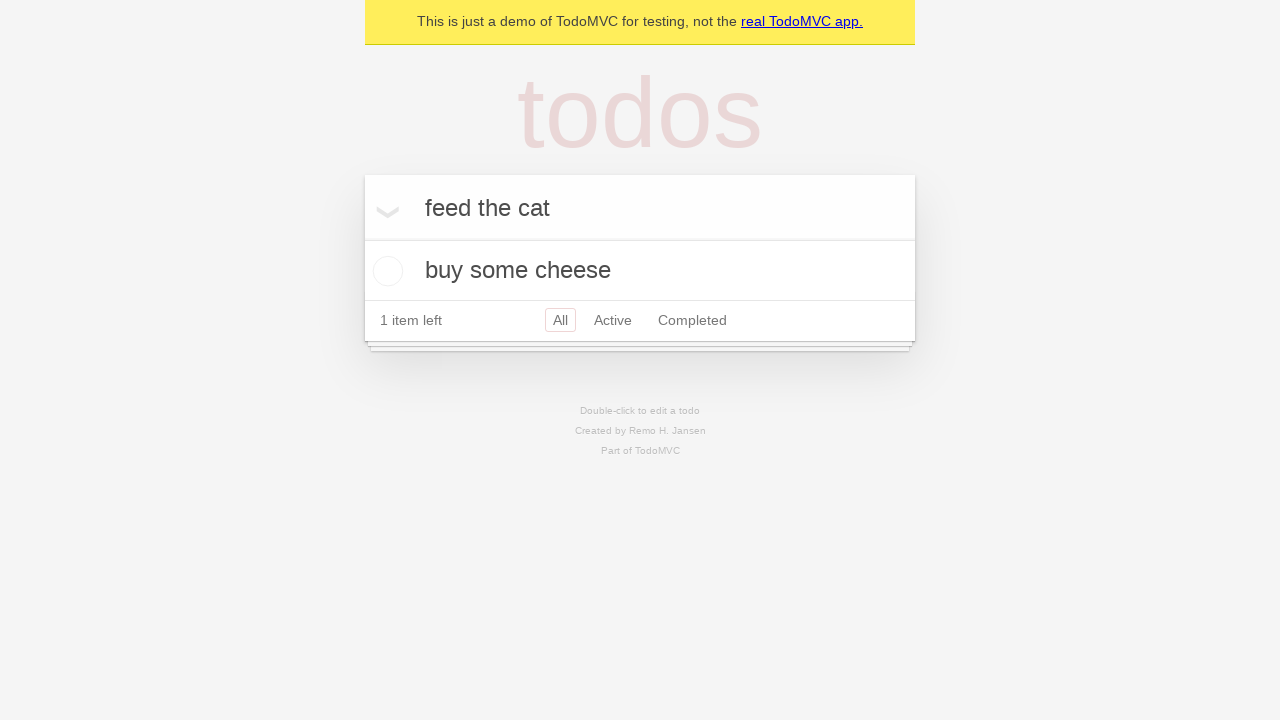

Pressed Enter to add second todo item on internal:attr=[placeholder="What needs to be done?"i]
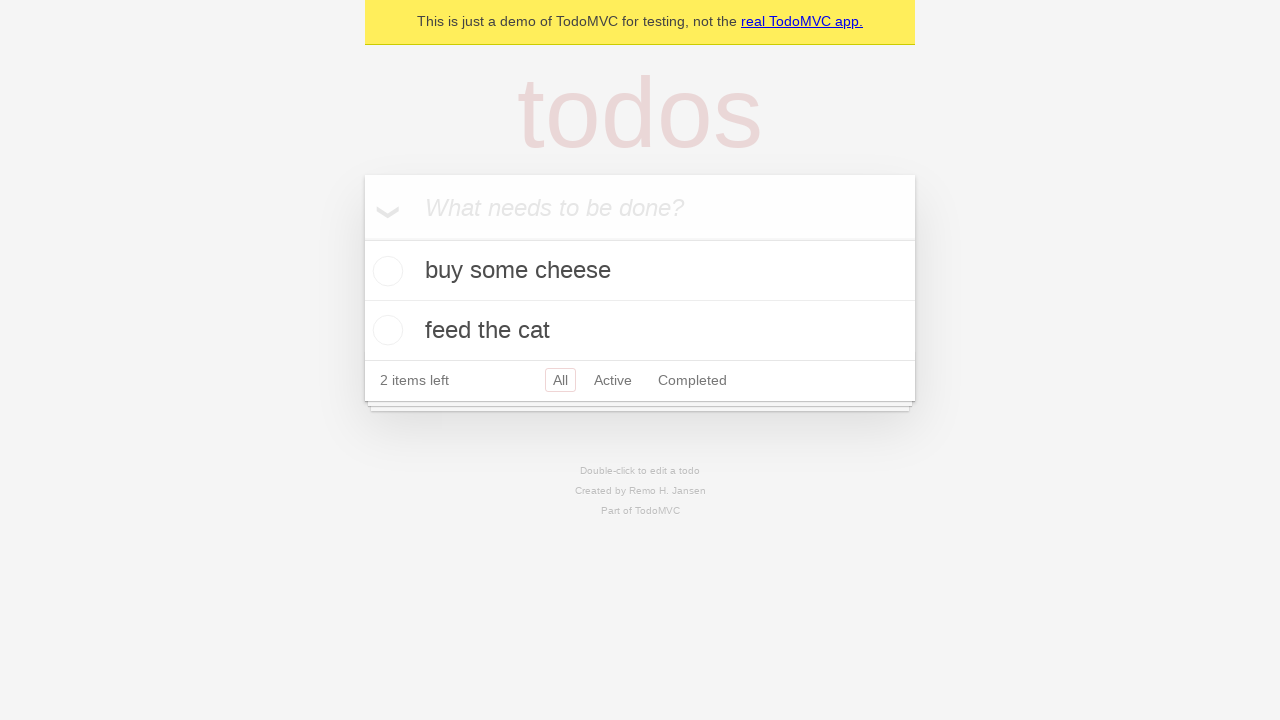

Checked the first todo item at (385, 271) on internal:testid=[data-testid="todo-item"s] >> nth=0 >> internal:role=checkbox
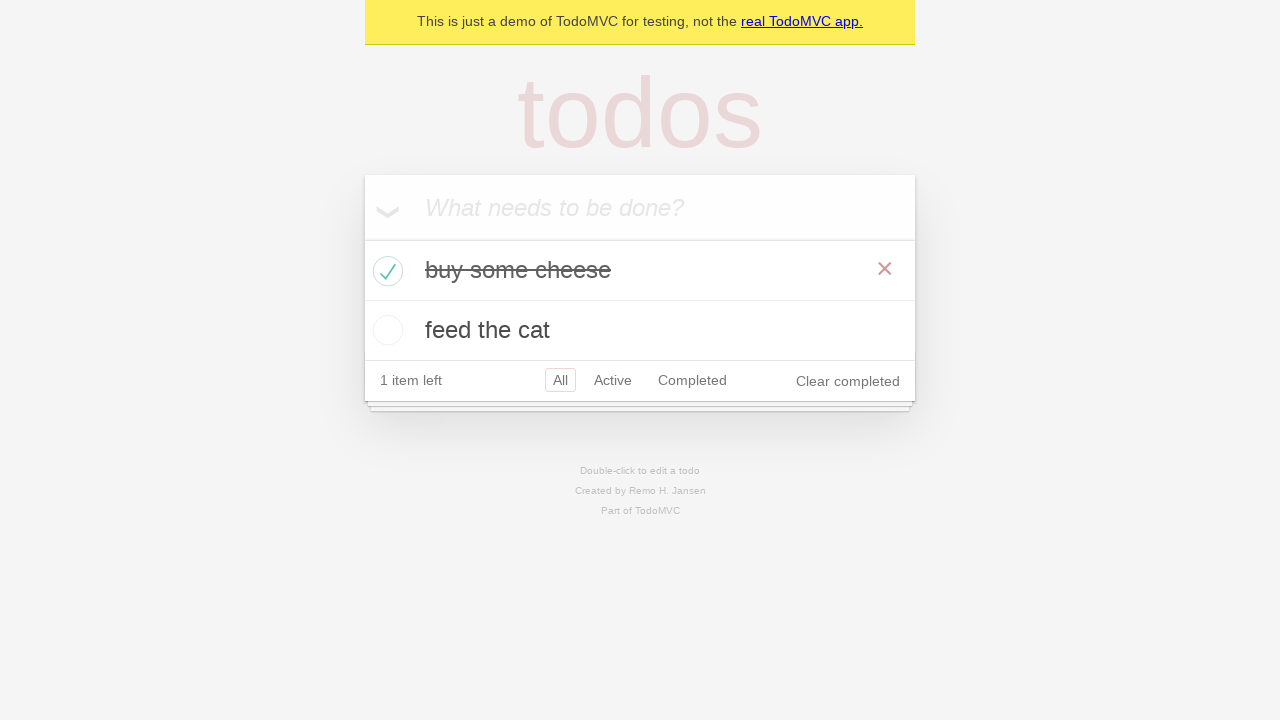

Reloaded the page to test data persistence
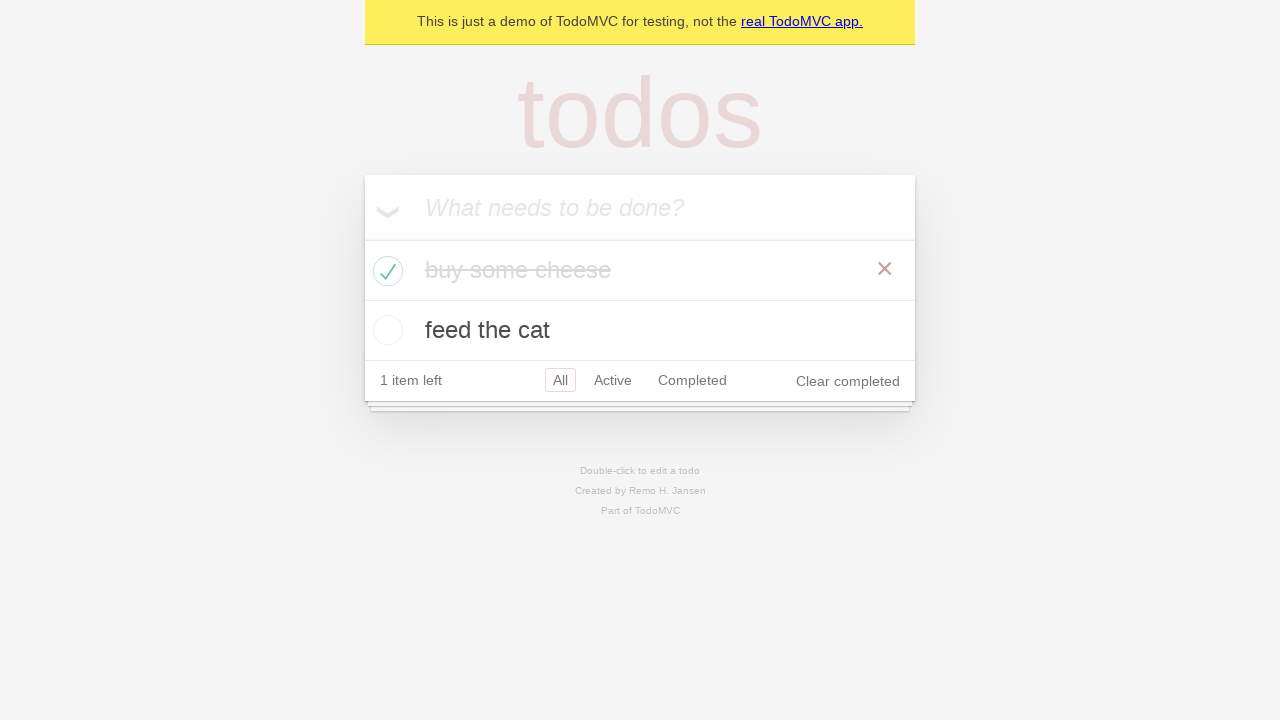

Waited for todo items to be visible after reload
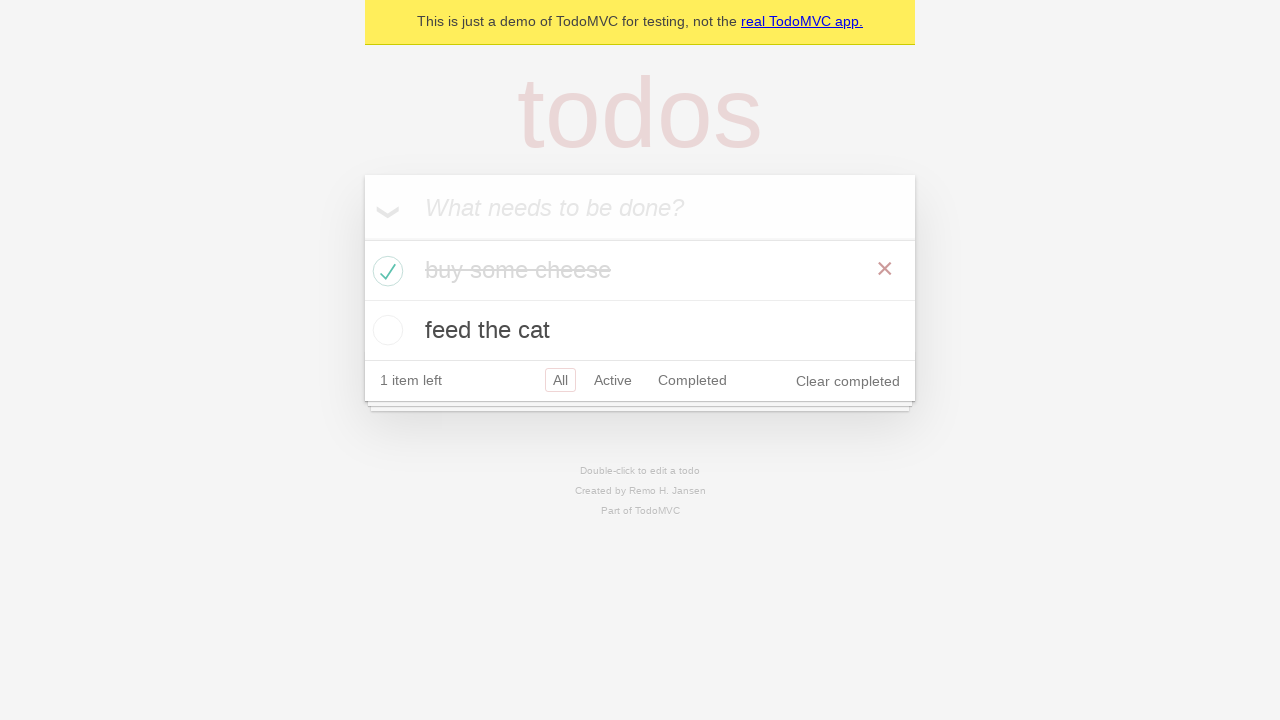

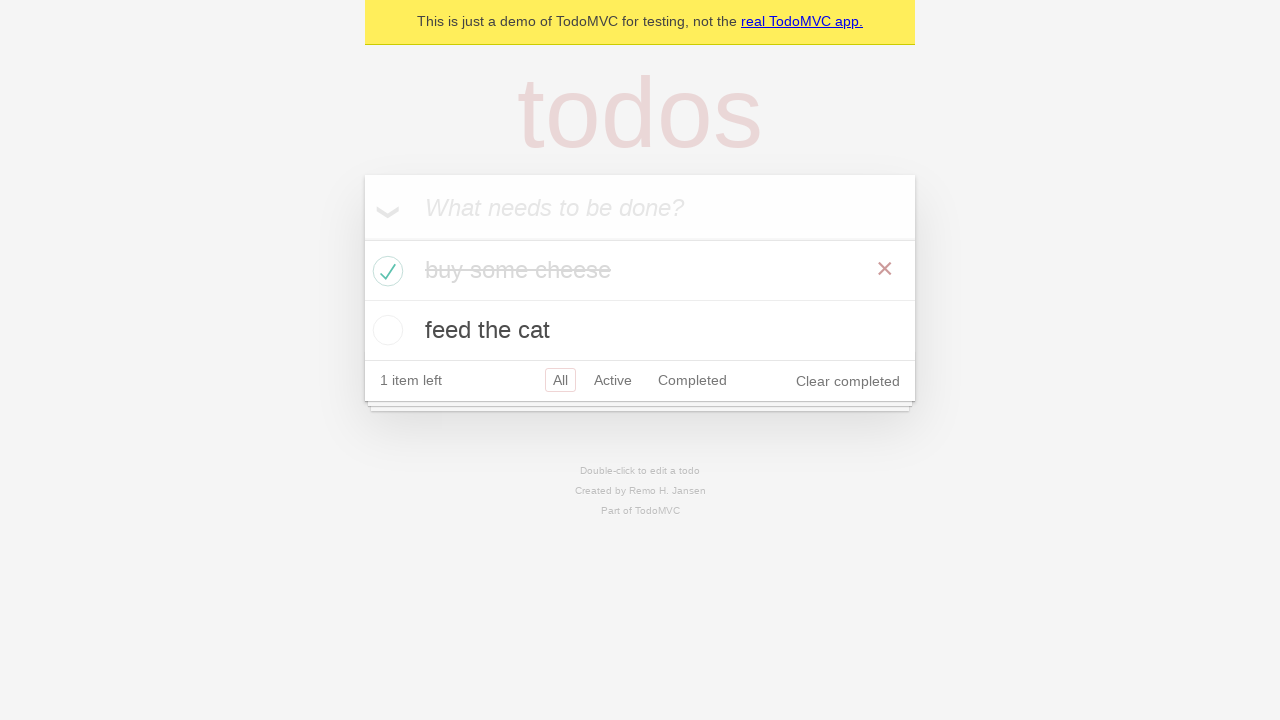